Tests clicking dynamically appearing buttons with explicit waits for each button to be clickable

Starting URL: https://testpages.herokuapp.com/styled/dynamic-buttons-simple.html

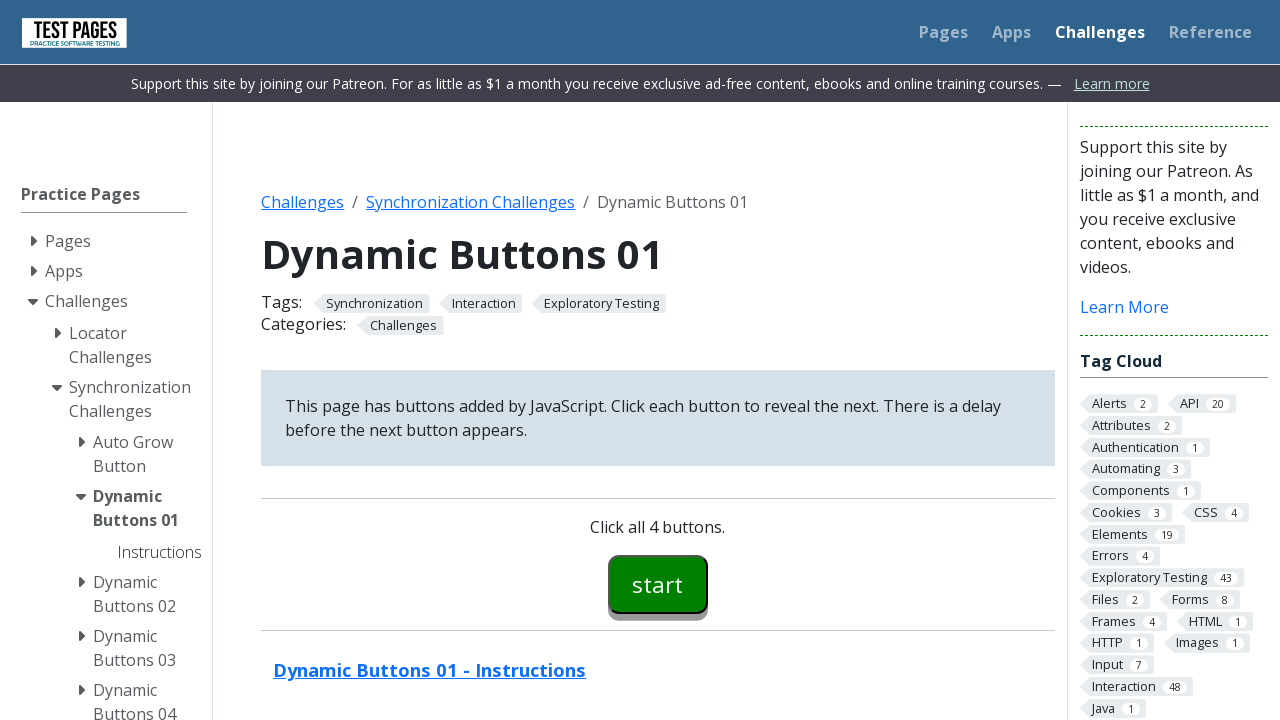

Waited for start button (button00) to become visible
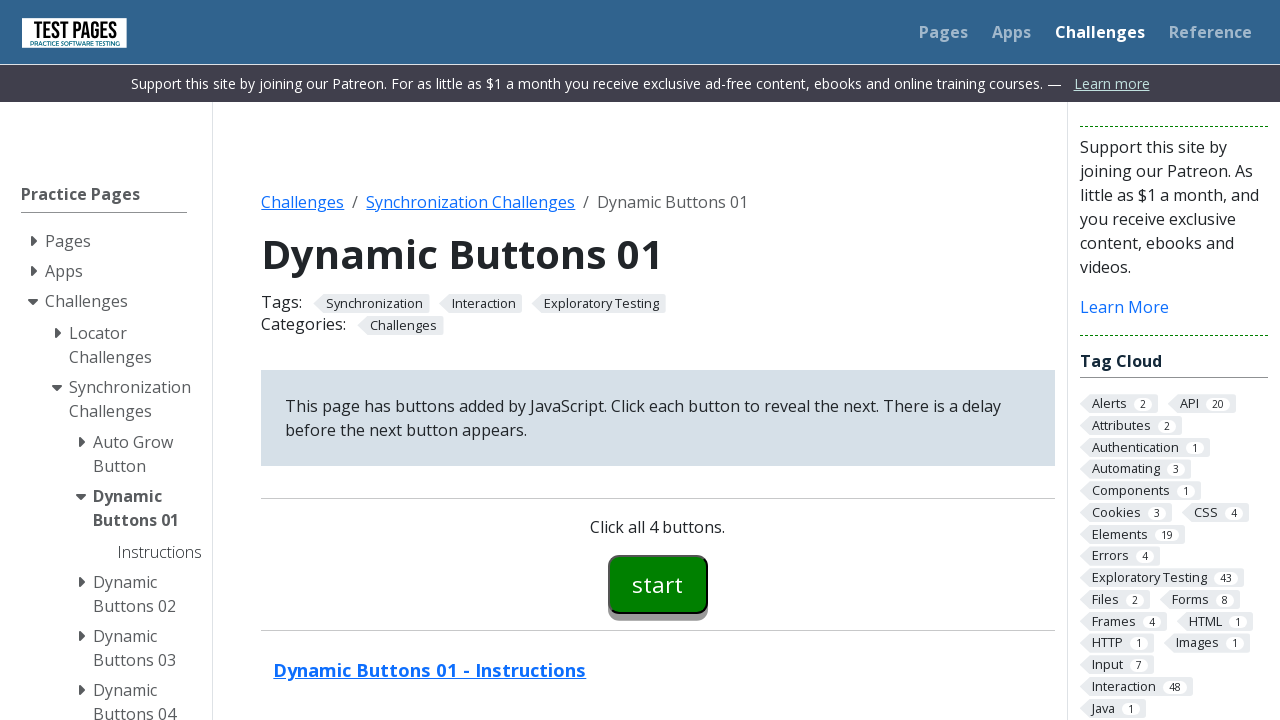

Clicked start button (button00) at (658, 584) on #button00
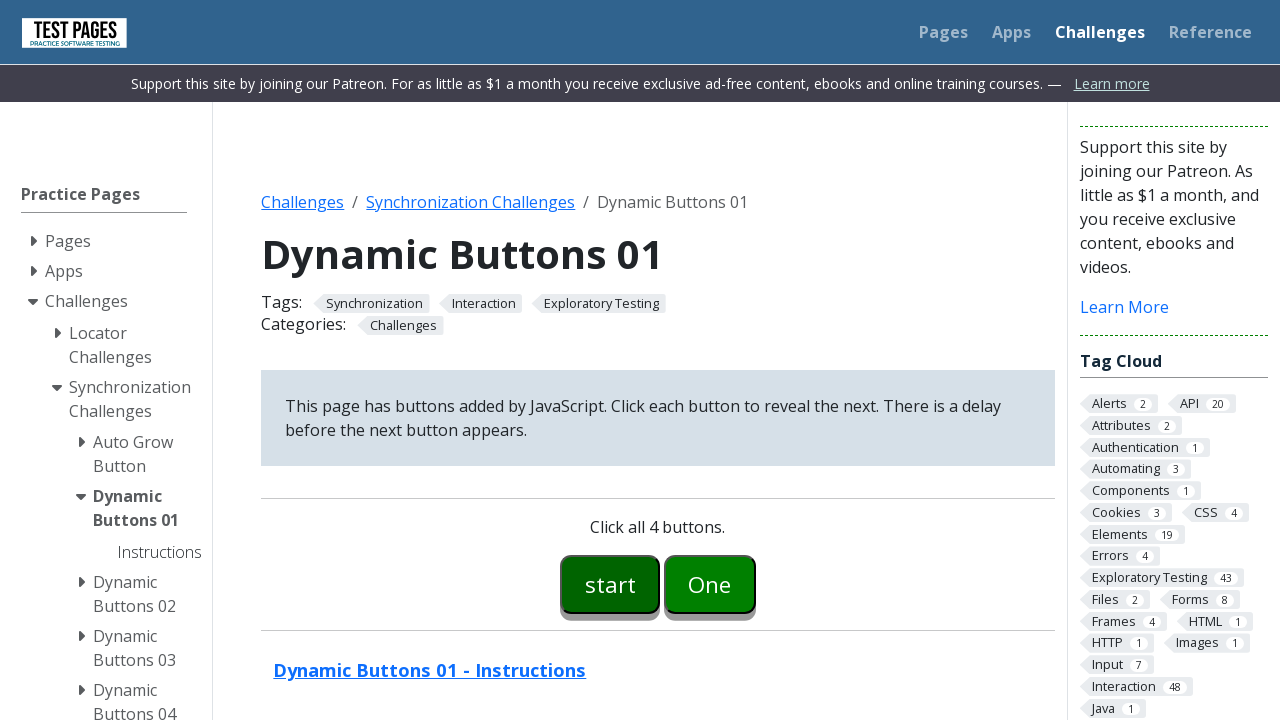

Waited for button one (button01) to become visible
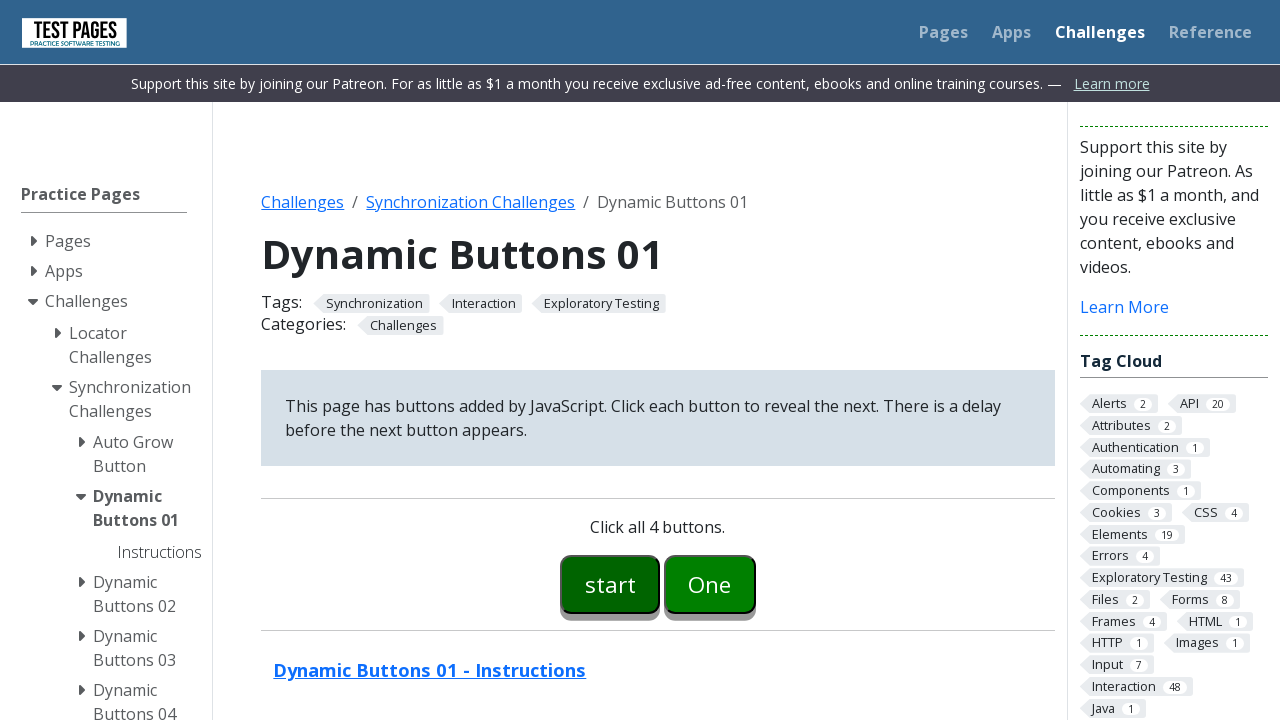

Clicked button one (button01) at (710, 584) on #button01
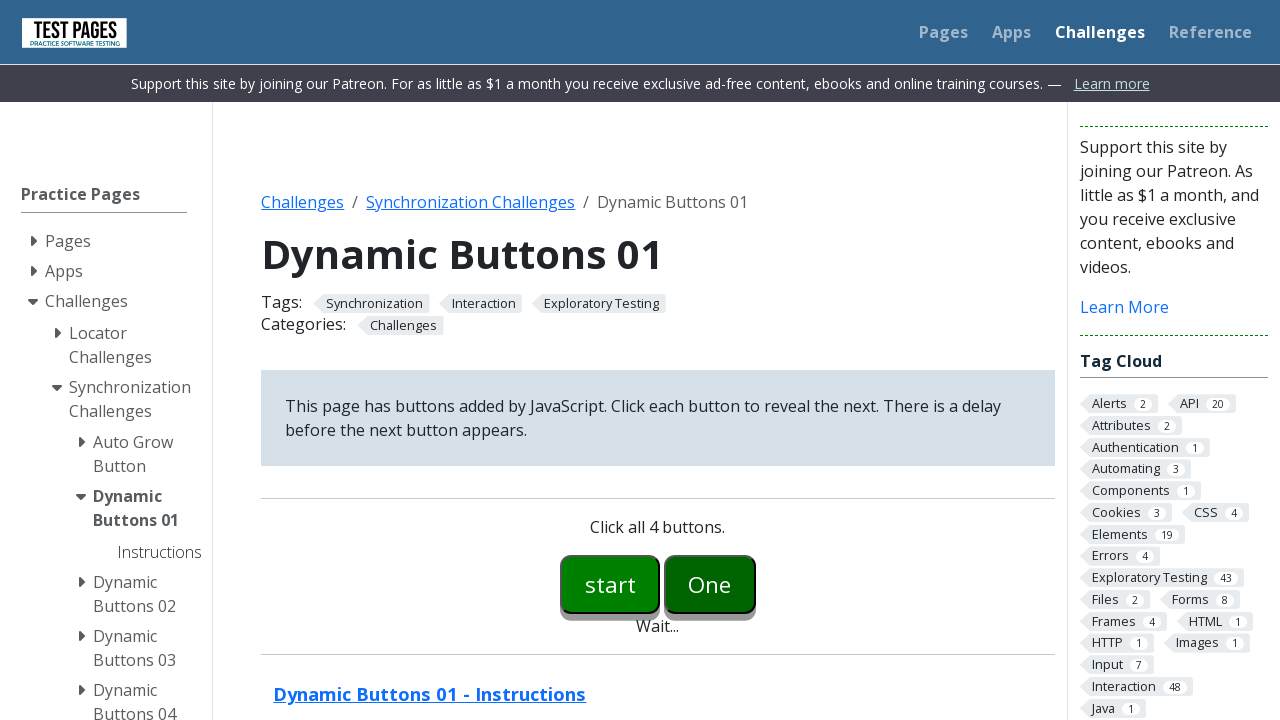

Waited for button two (button02) to become visible
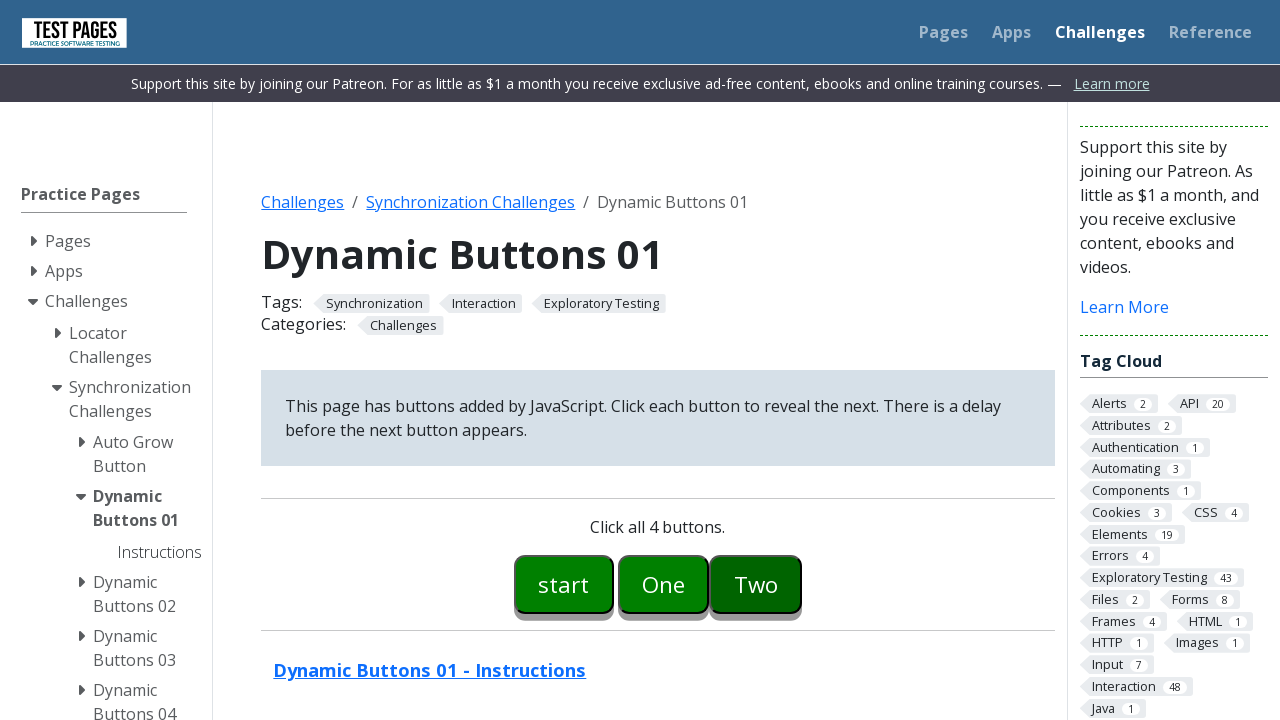

Clicked button two (button02) at (756, 584) on #button02
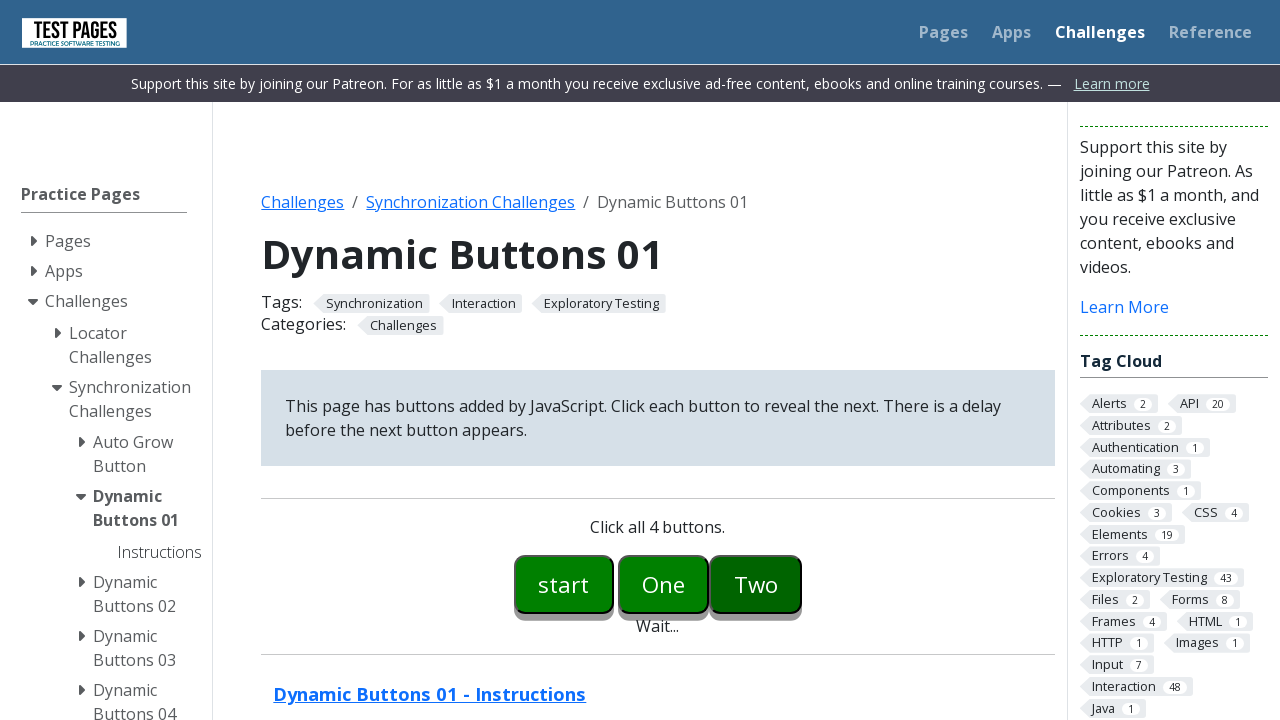

Waited for button three (button03) to become visible
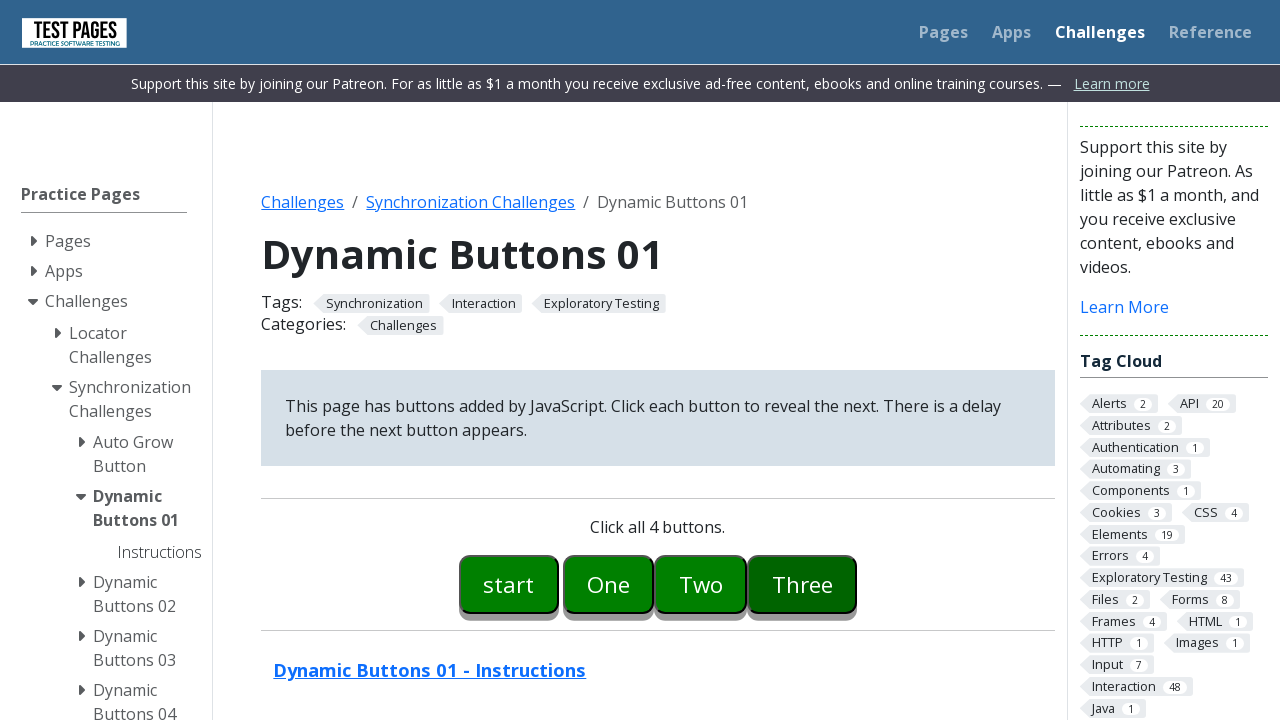

Clicked button three (button03) at (802, 584) on #button03
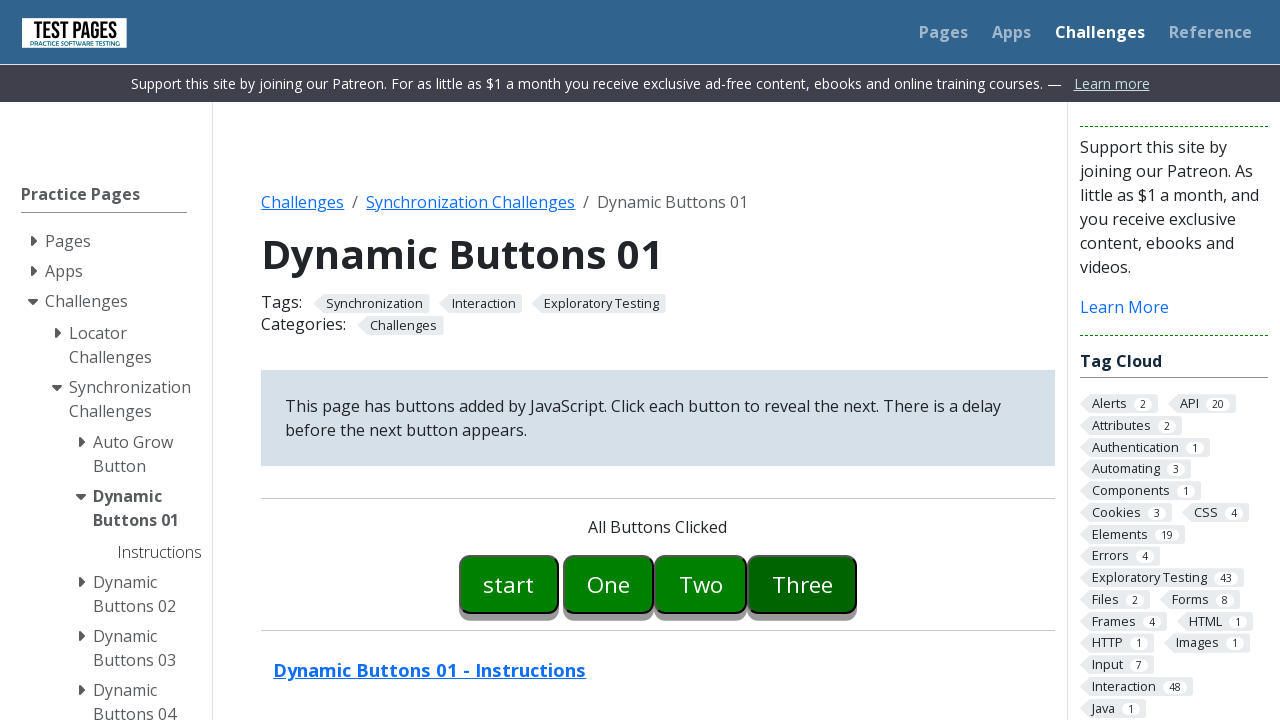

Retrieved completion message element
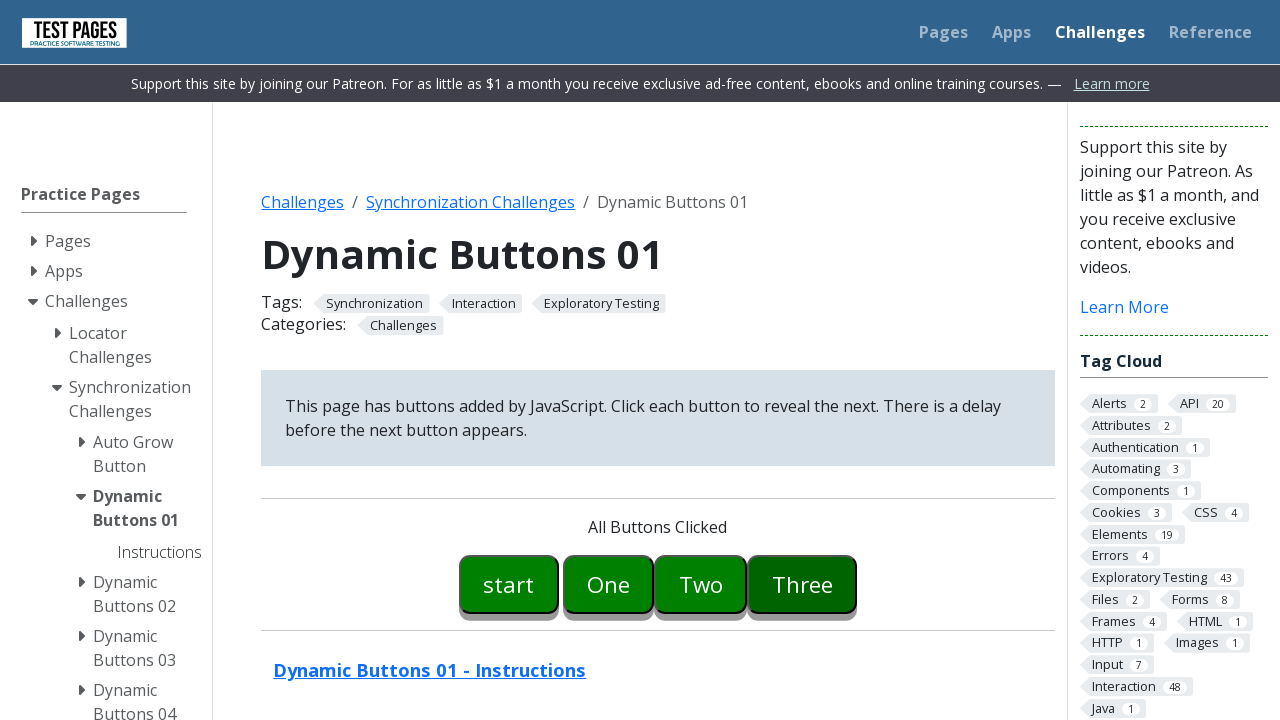

Verified completion message contains 'All Buttons Clicked'
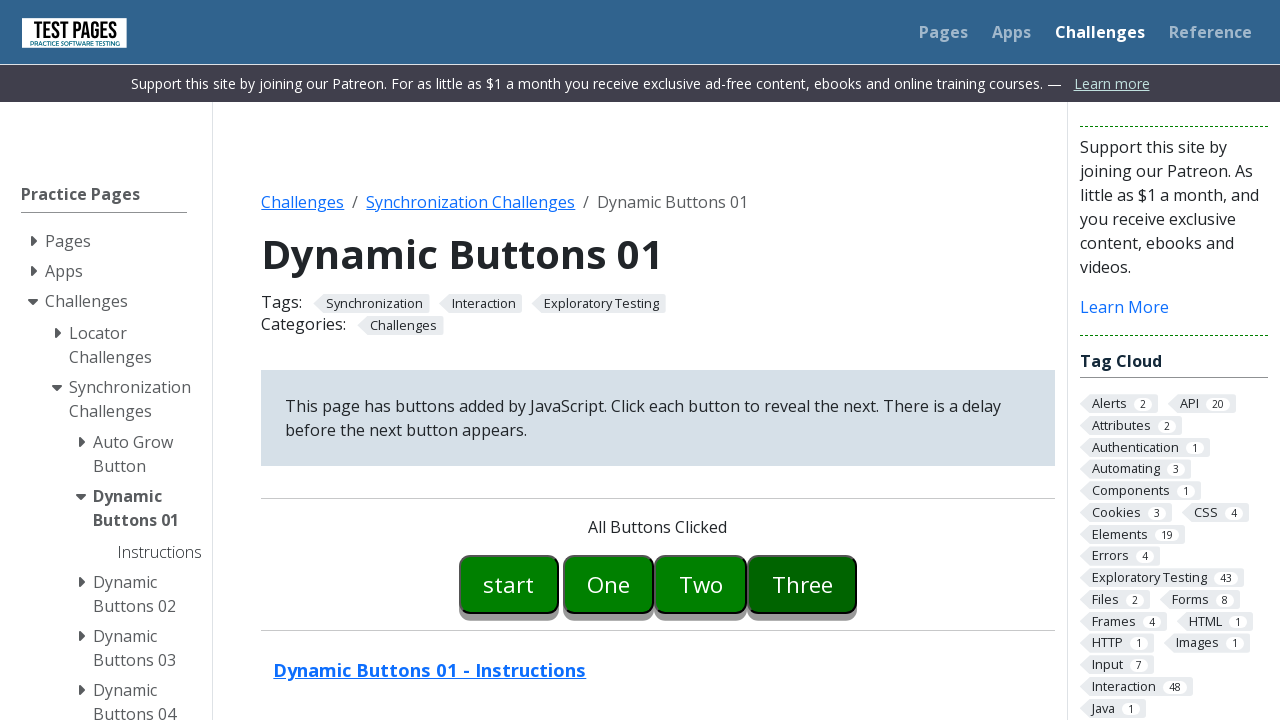

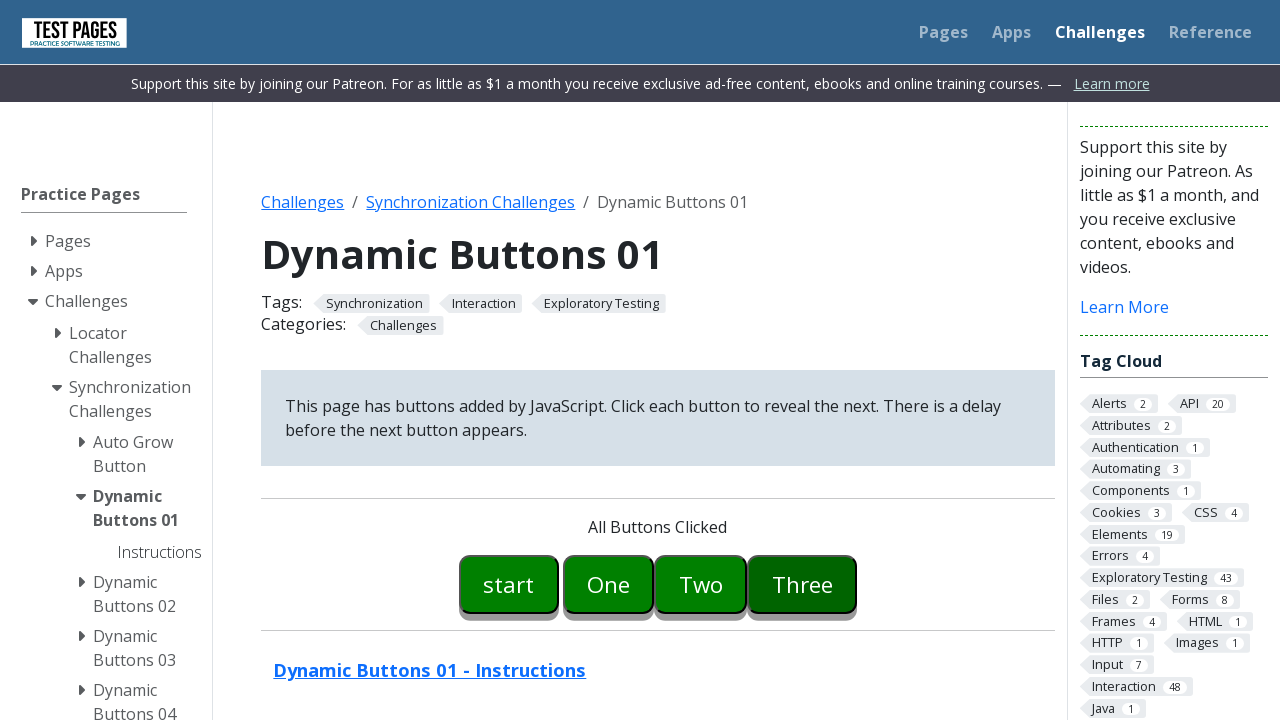